Tests dynamic loading by clicking start button and waiting for text to become visible after loading completes

Starting URL: https://automationfc.github.io/dynamic-loading/

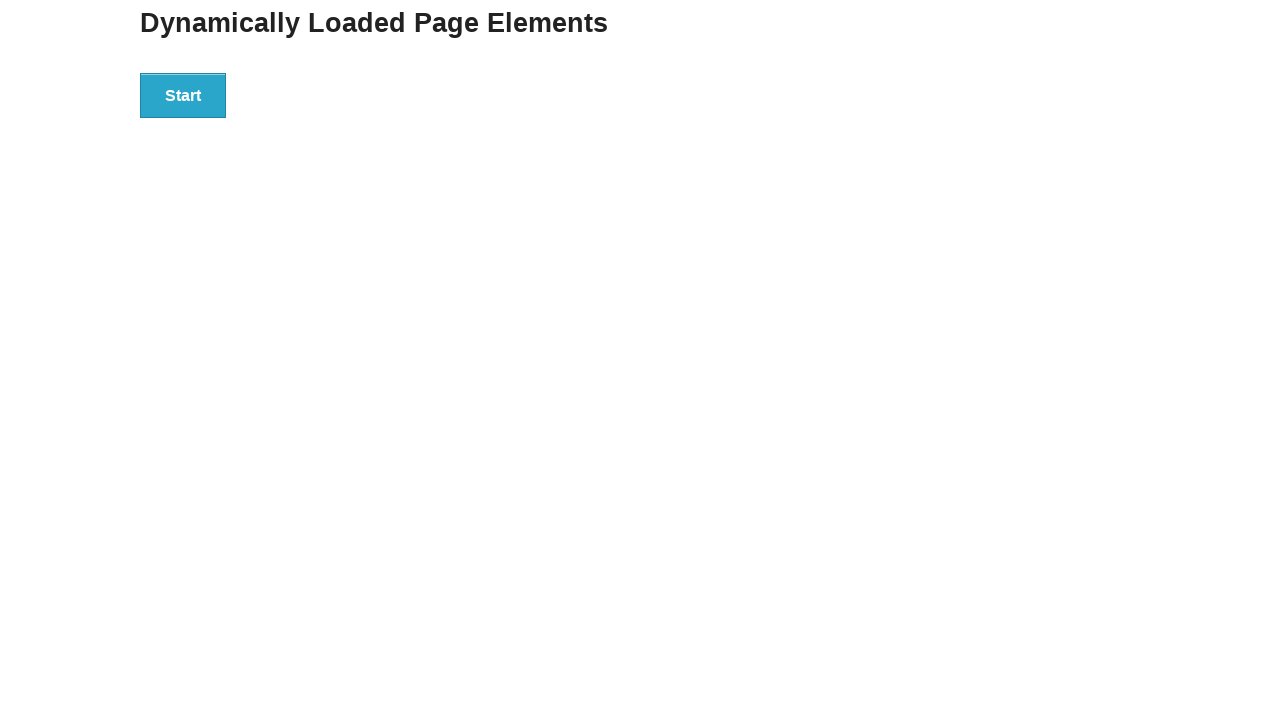

Clicked start button to trigger dynamic loading at (183, 95) on div#start button
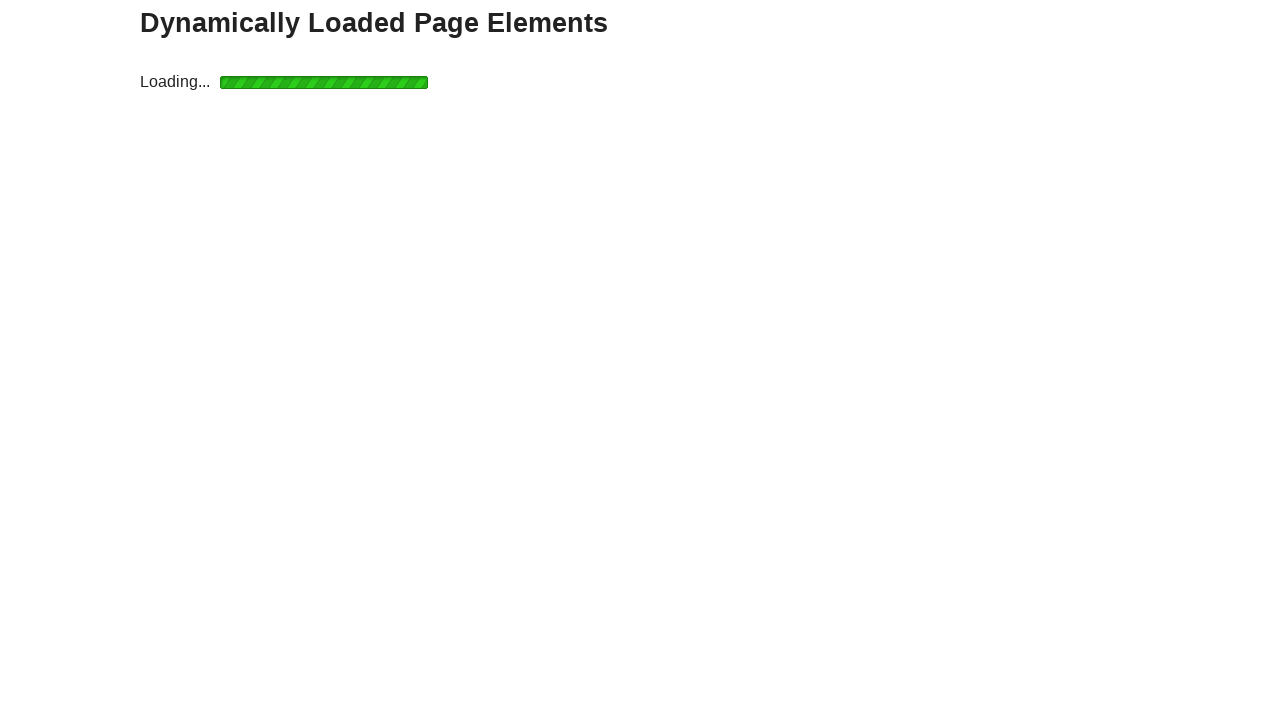

Waited for finish text to become visible after loading completes
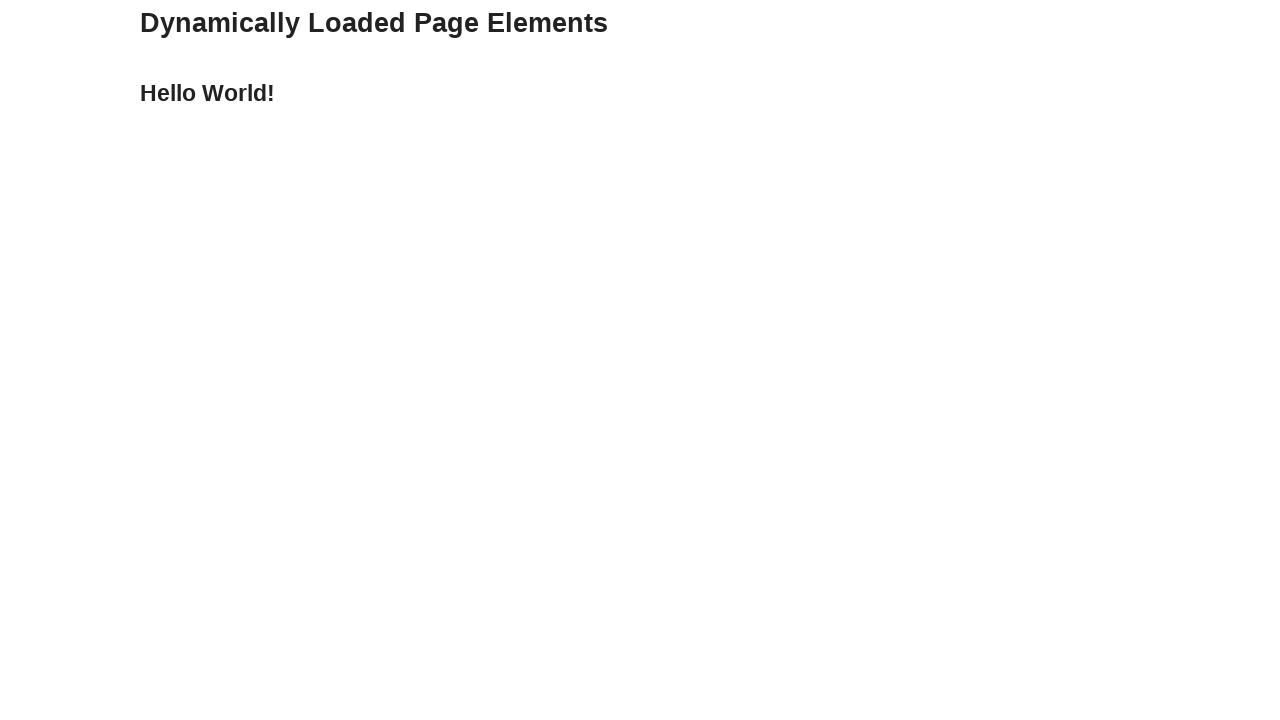

Verified that finish text content equals 'Hello World!'
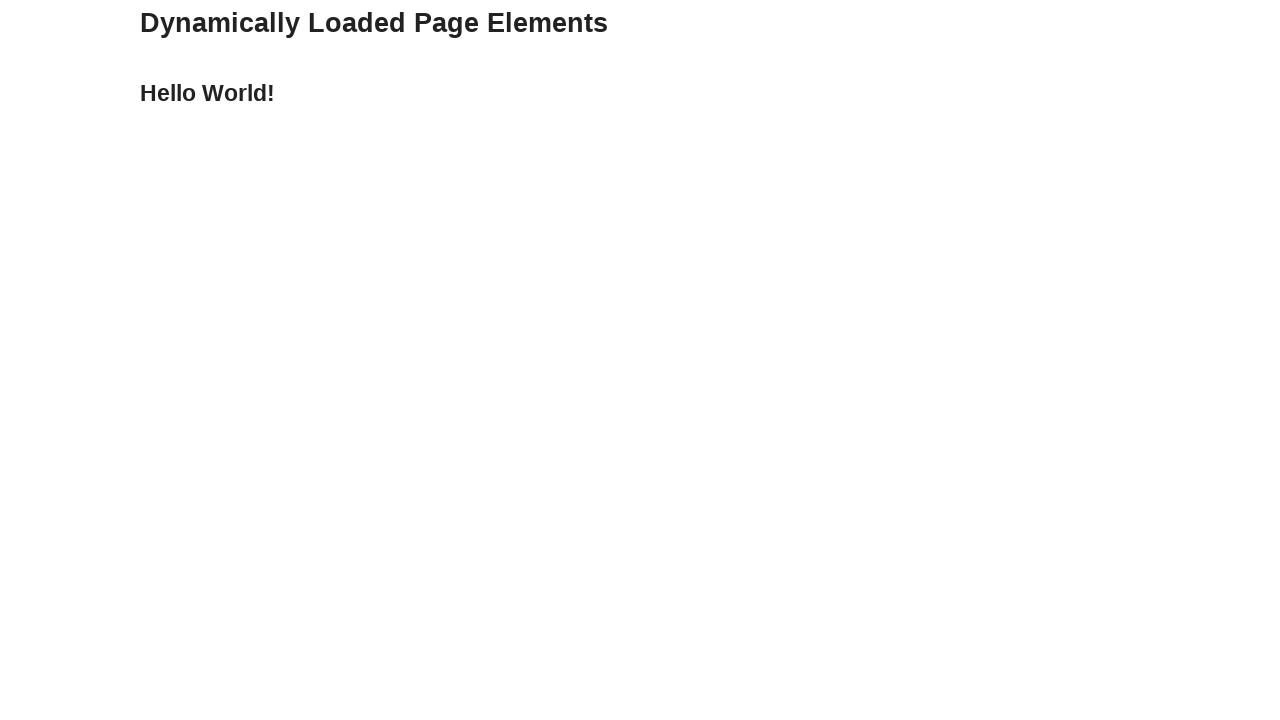

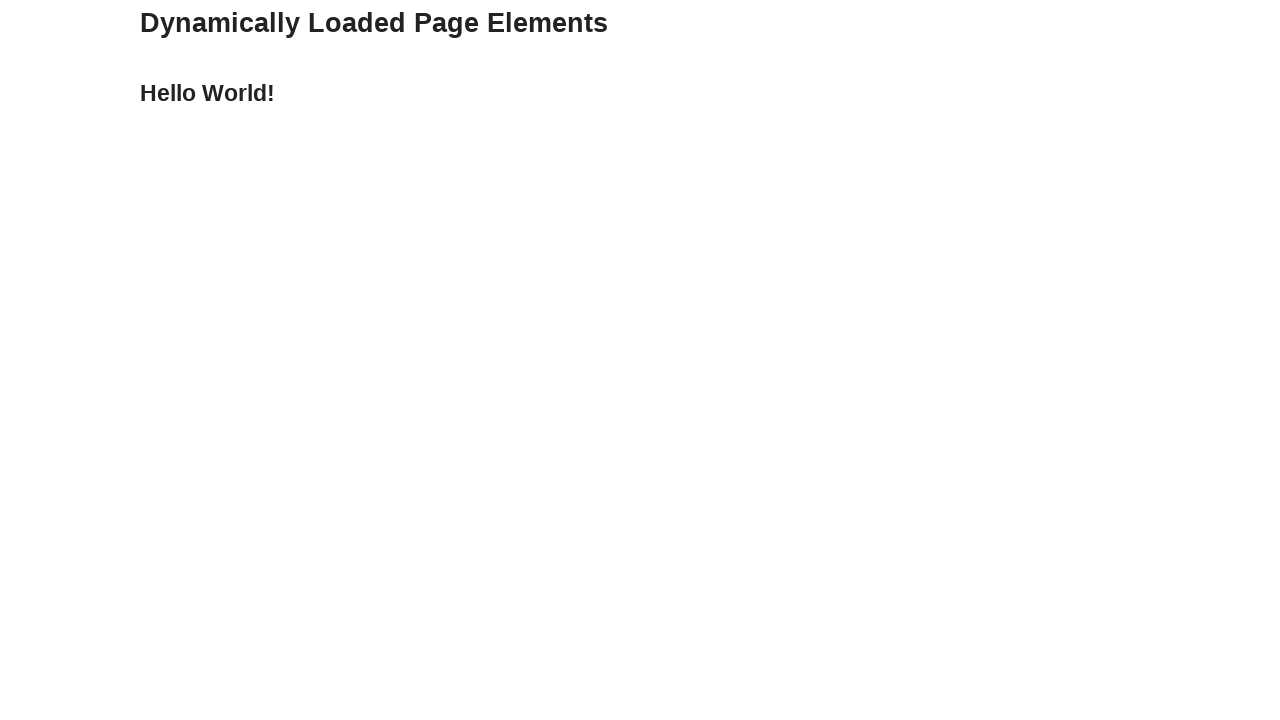